Tests waiting for a button to become visible after a delay on the dynamic properties page

Starting URL: https://demoqa.com/dynamic-properties

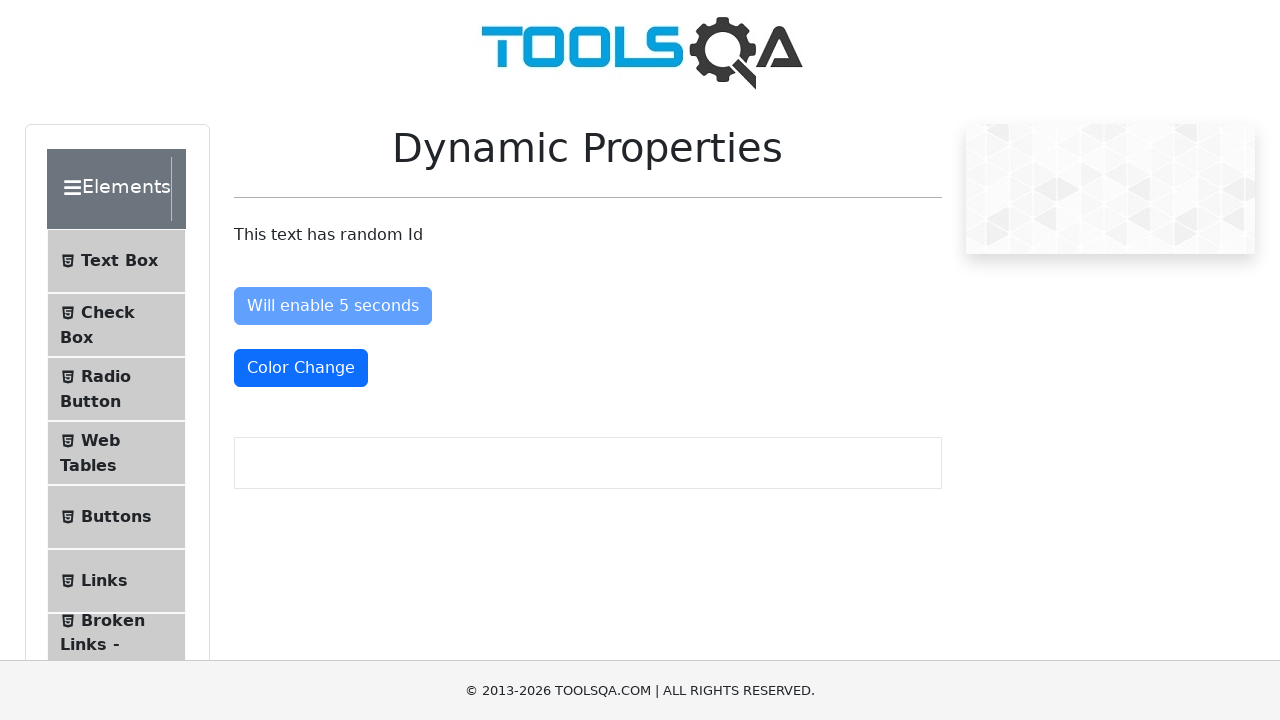

Navigated to dynamic properties page
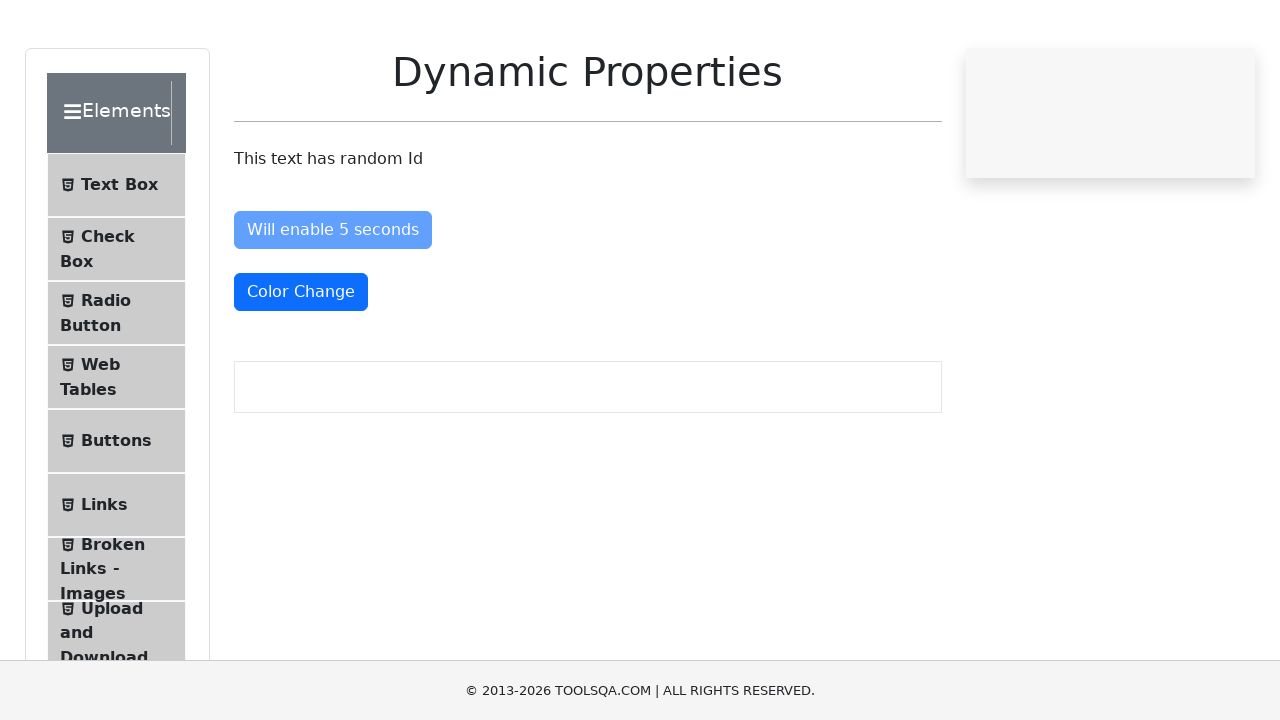

Waited for 'Visible After' button to become visible
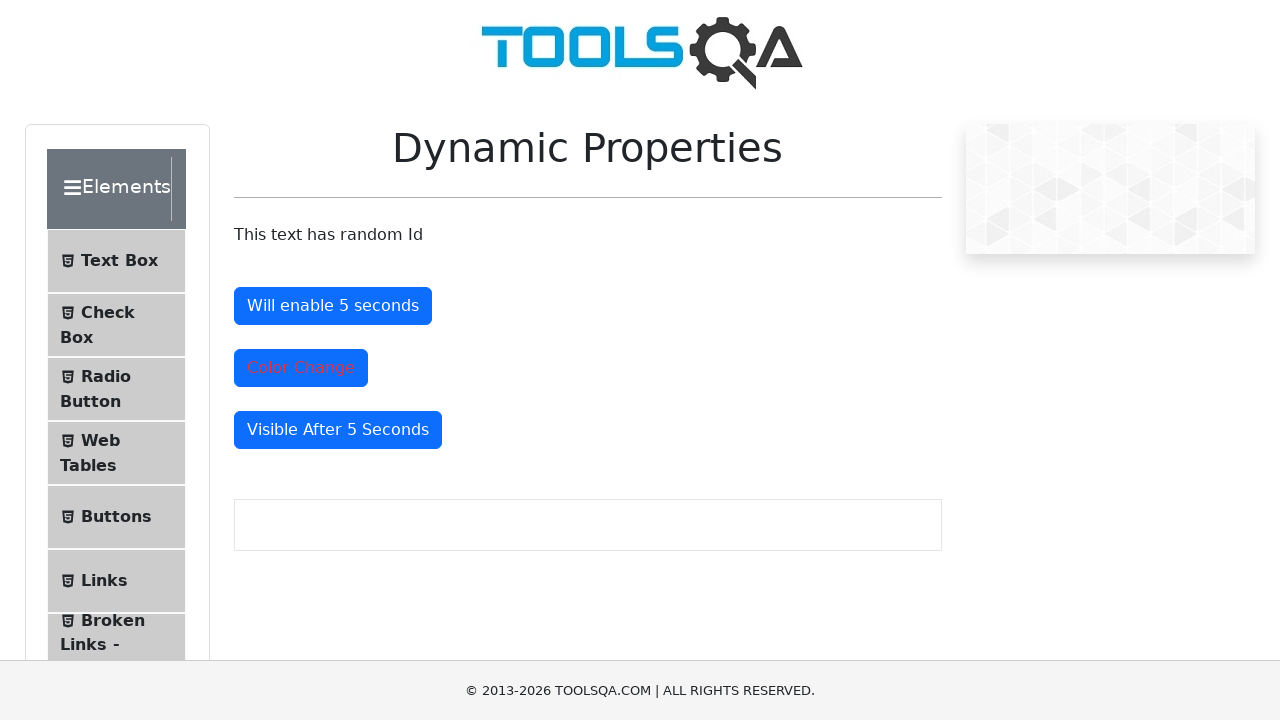

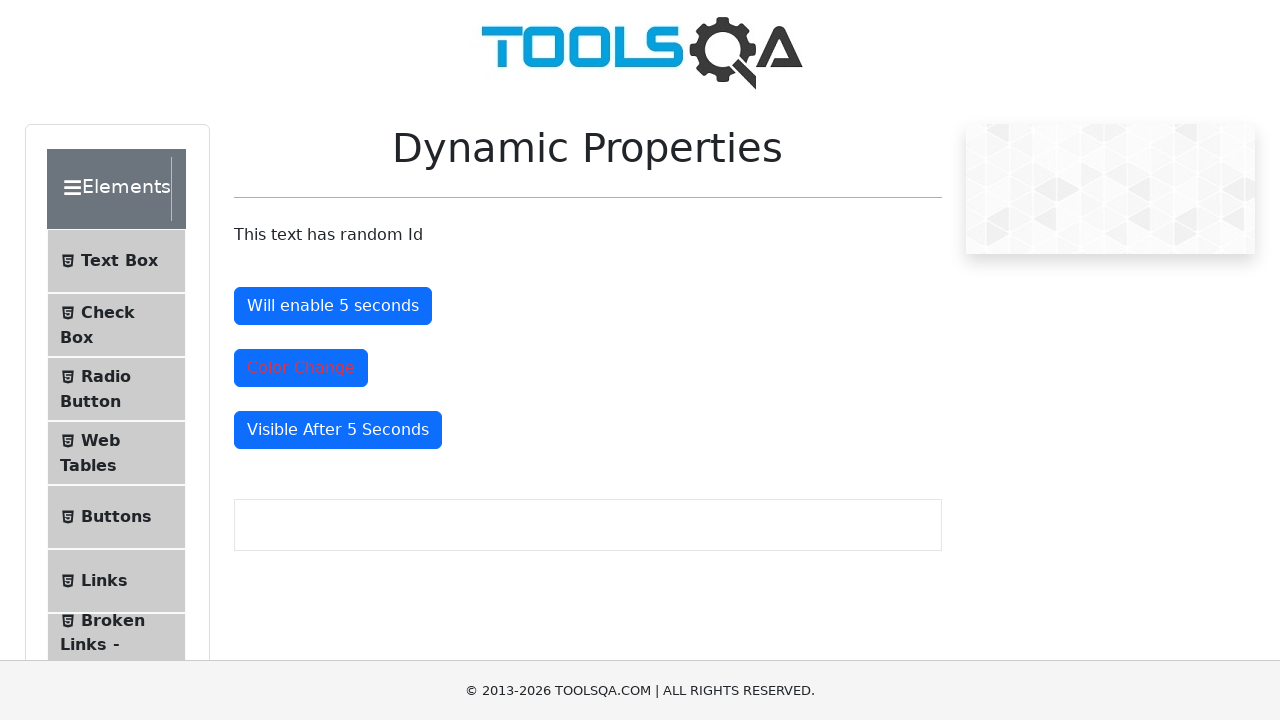